Tests handling a JavaScript alert dialog by clicking a link that triggers an alert, retrieving the alert text, and accepting it

Starting URL: https://www.selenium.dev/documentation/webdriver/js_alerts_prompts_and_confirmations/

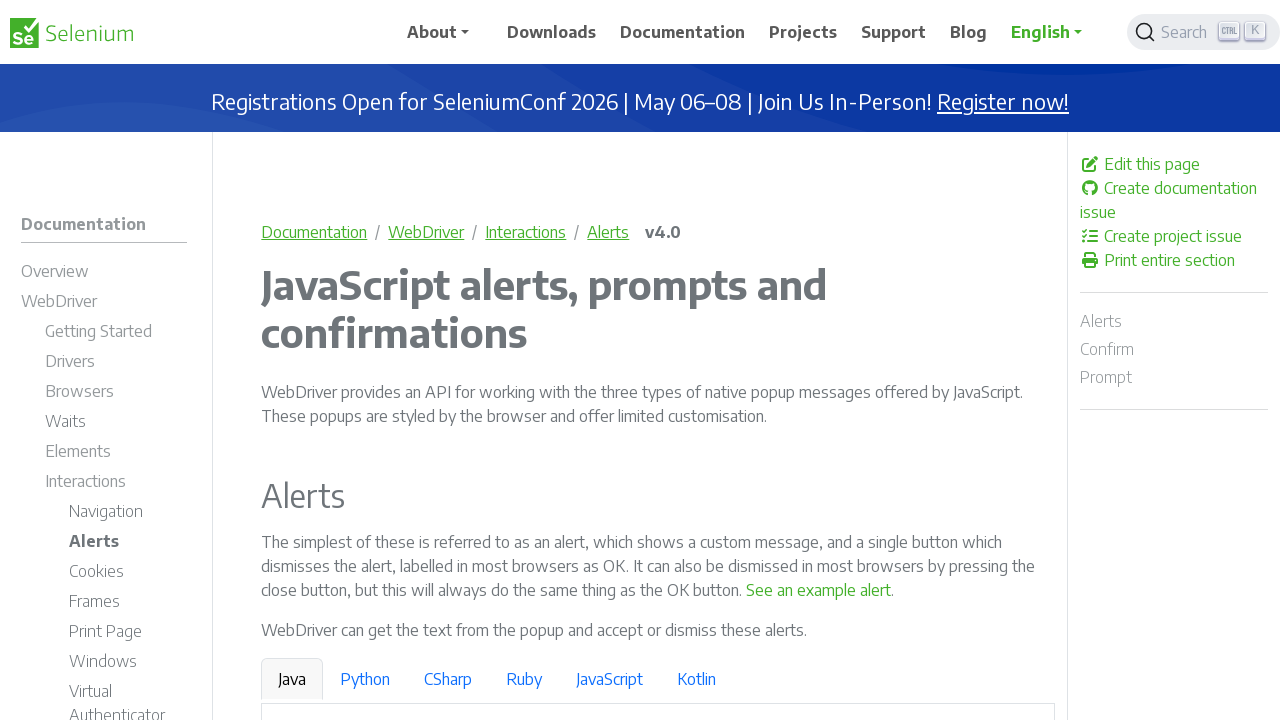

Clicked link to trigger JavaScript alert dialog at (819, 590) on a:has-text('See an example alert')
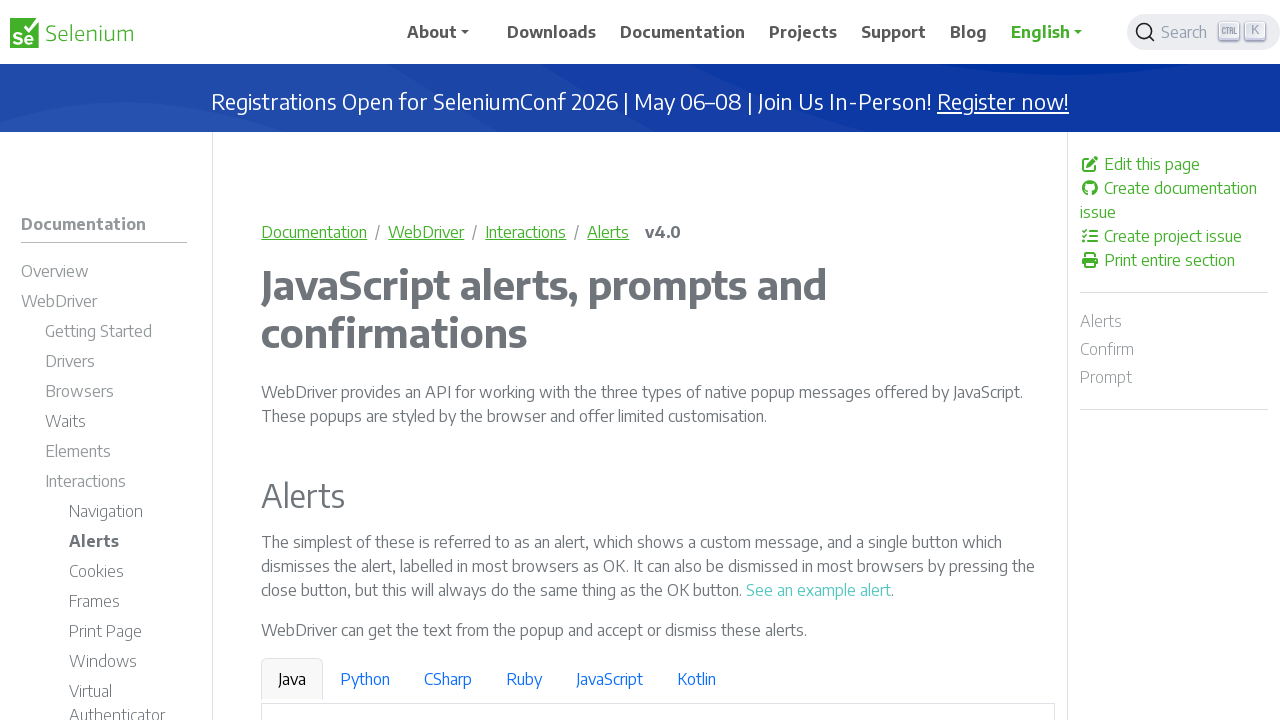

Registered dialog event handler to capture and accept alerts
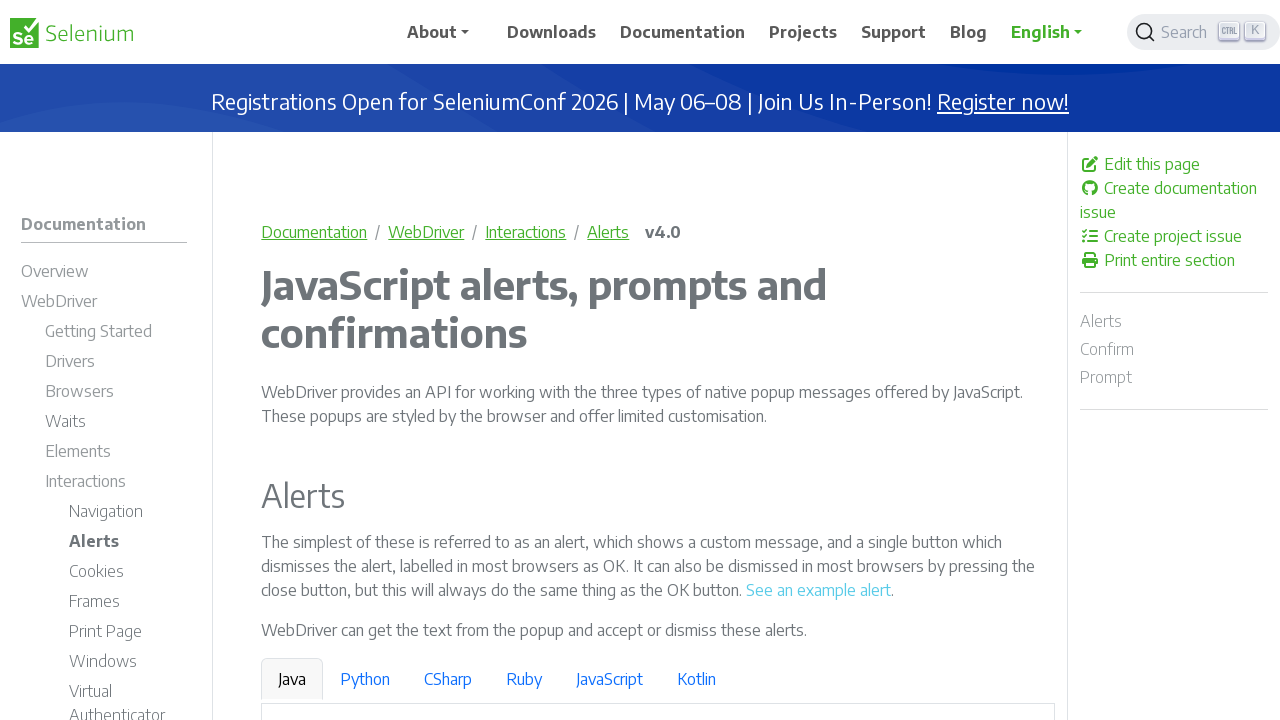

Clicked link again to trigger alert with handler attached at (819, 590) on a:has-text('See an example alert')
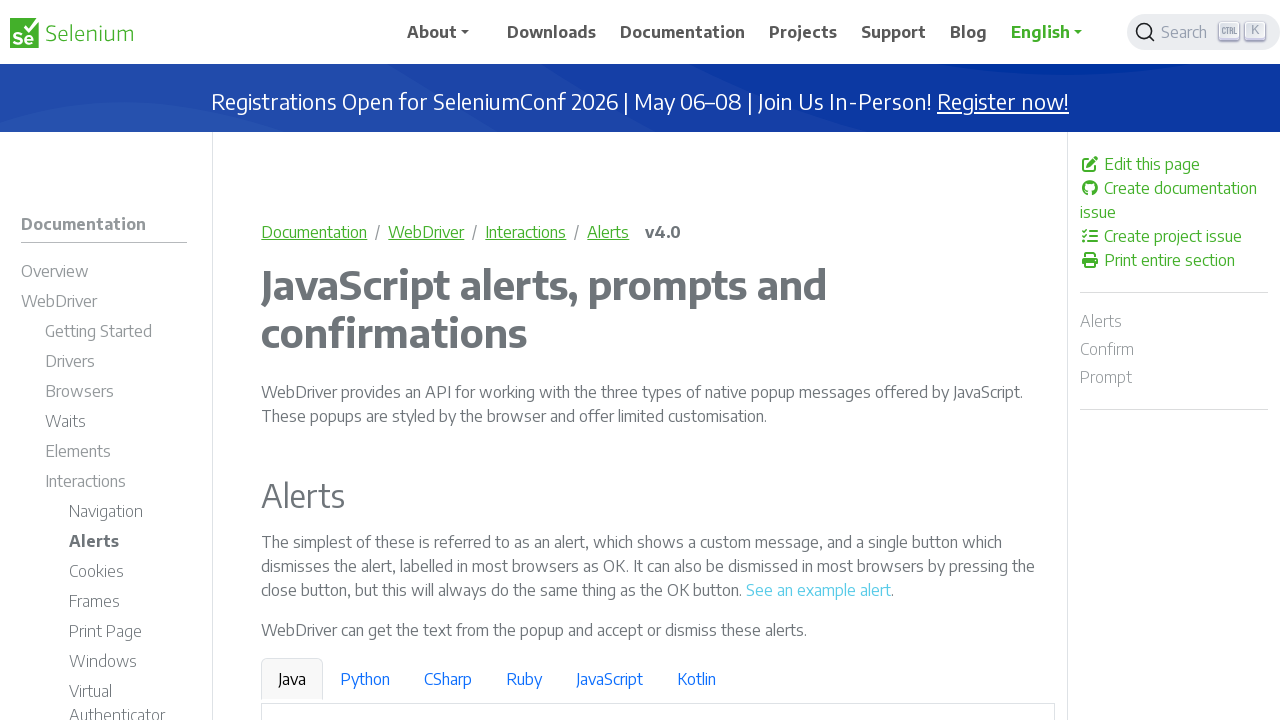

Alert dialog handled - message captured: 'Sample alert' and accepted
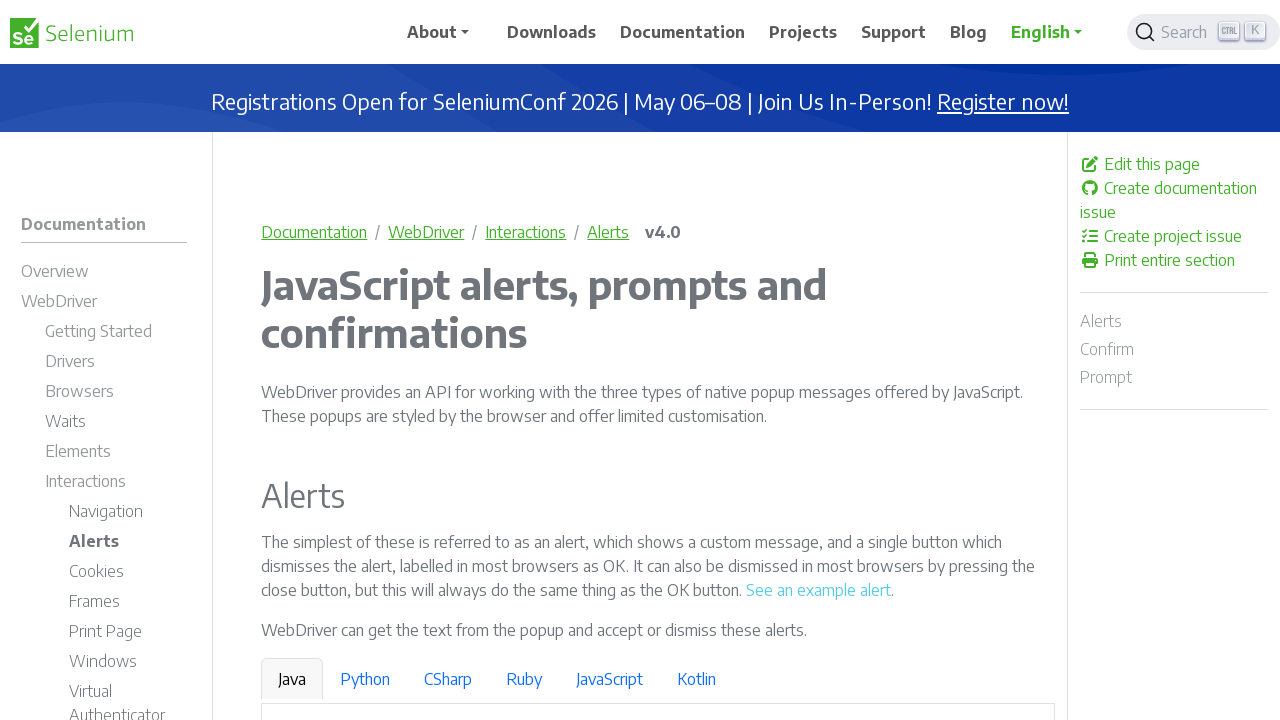

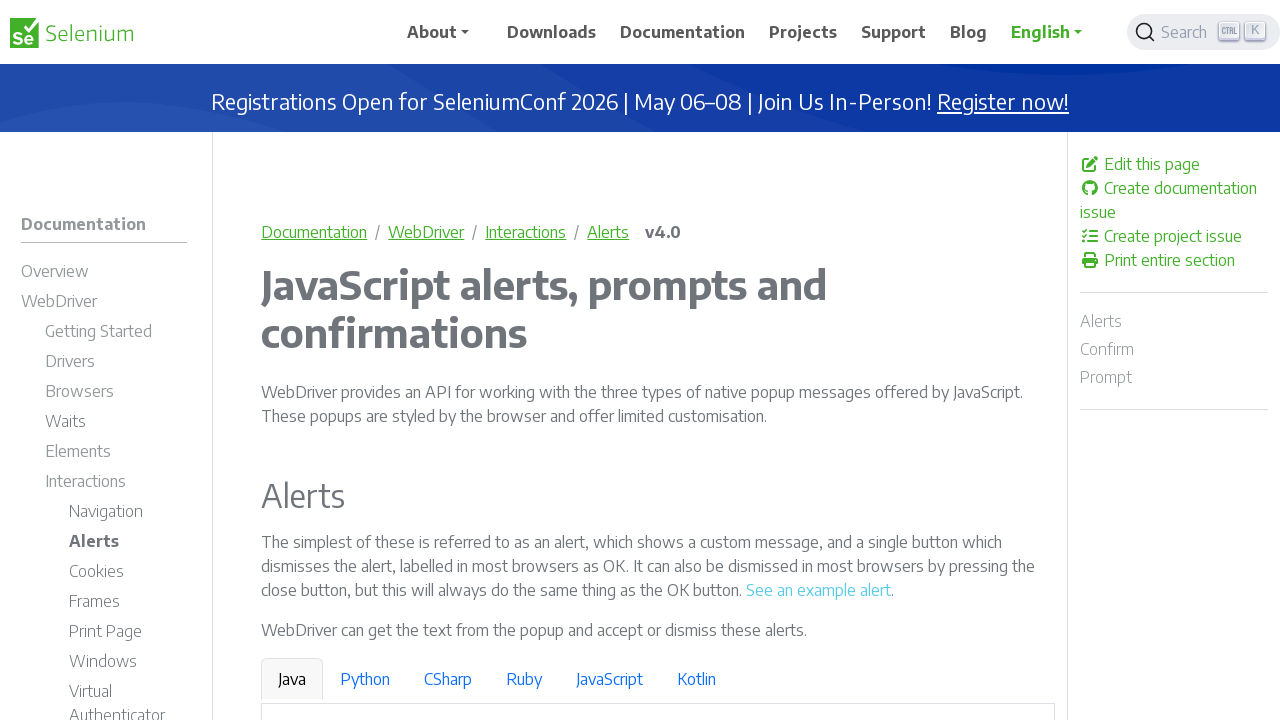